Tests dropdown selection functionality by selecting options using different methods (visible text, index, and value)

Starting URL: https://omayo.blogspot.com/

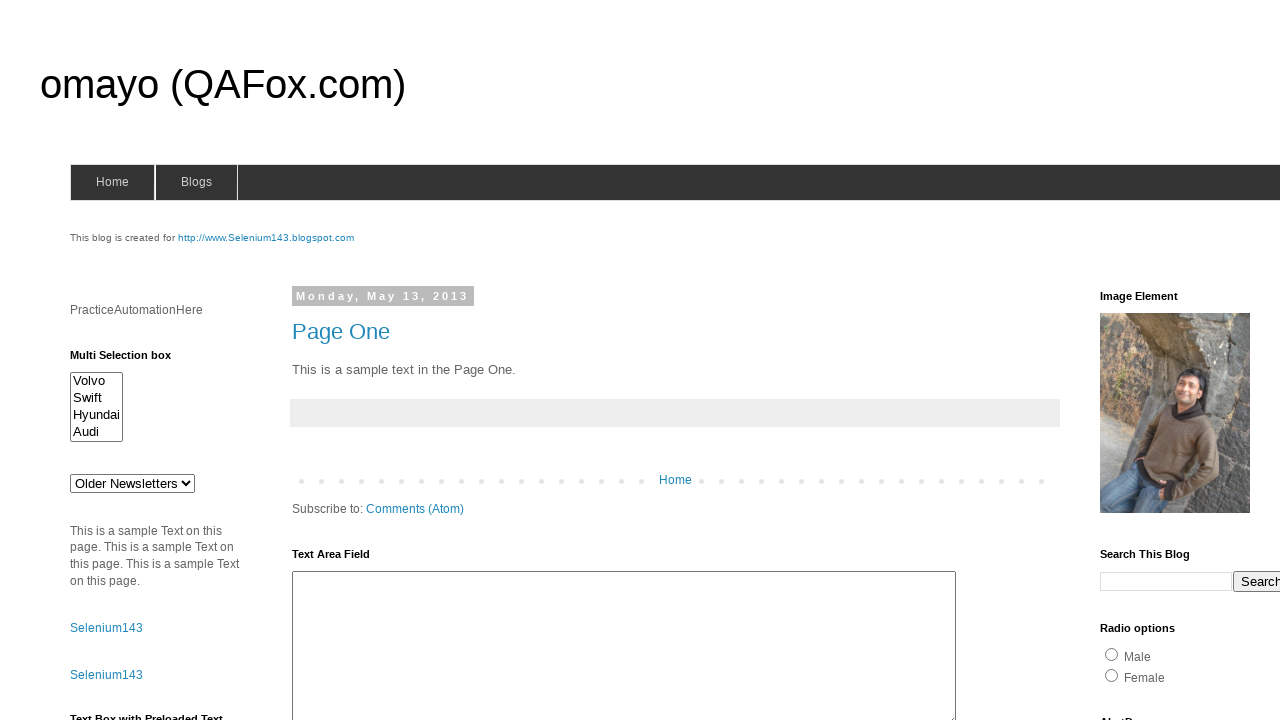

Scrolled down 500px to make dropdown visible
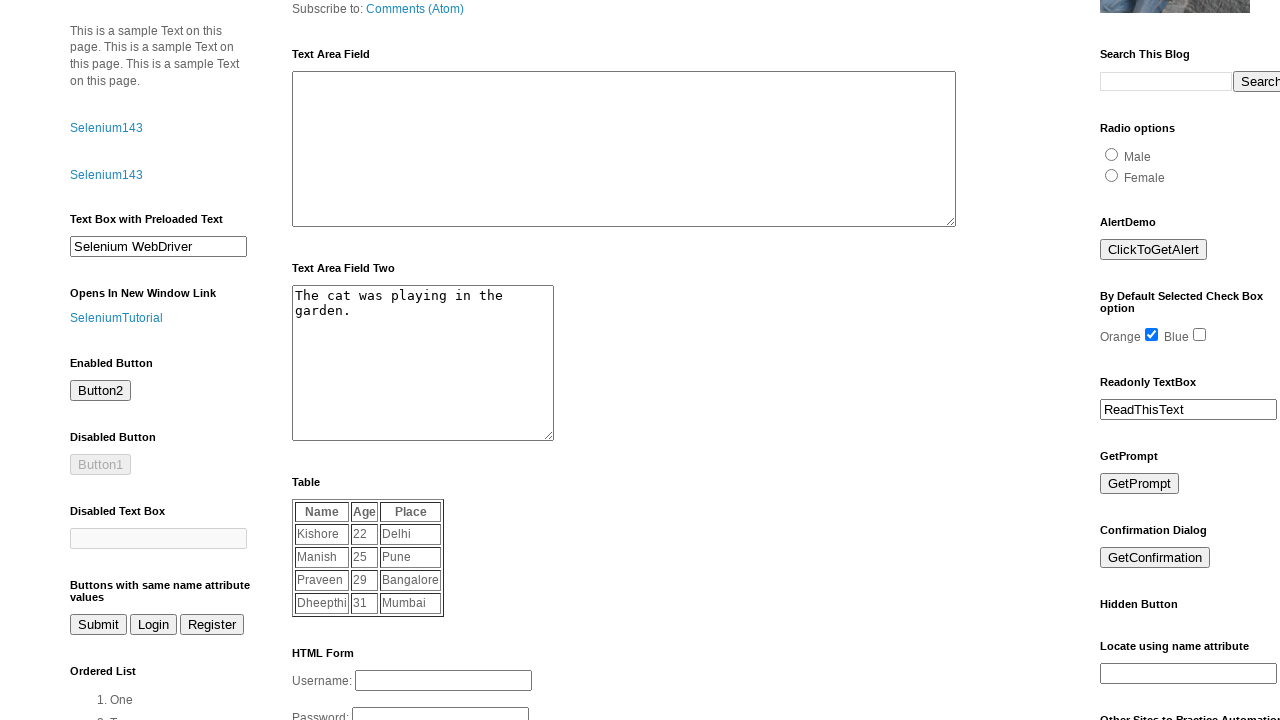

Selected dropdown option by visible text 'doc 1' on #drop1
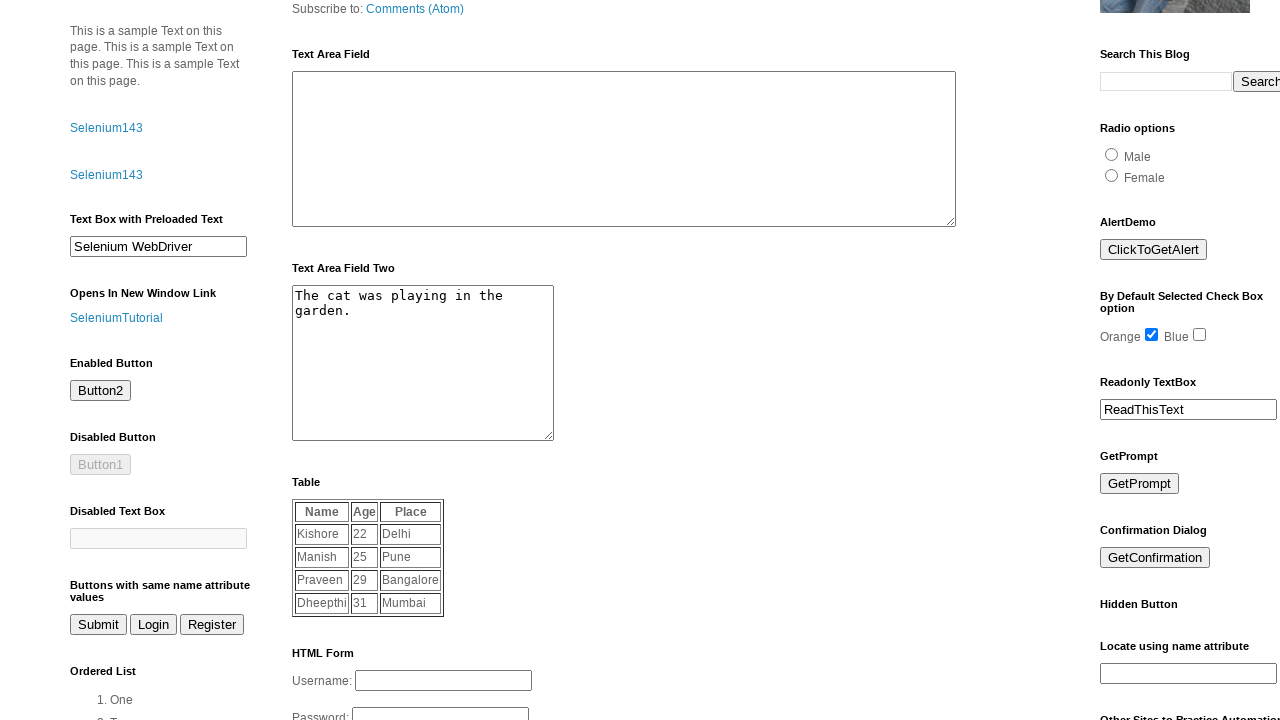

Selected dropdown option by index 2 on #drop1
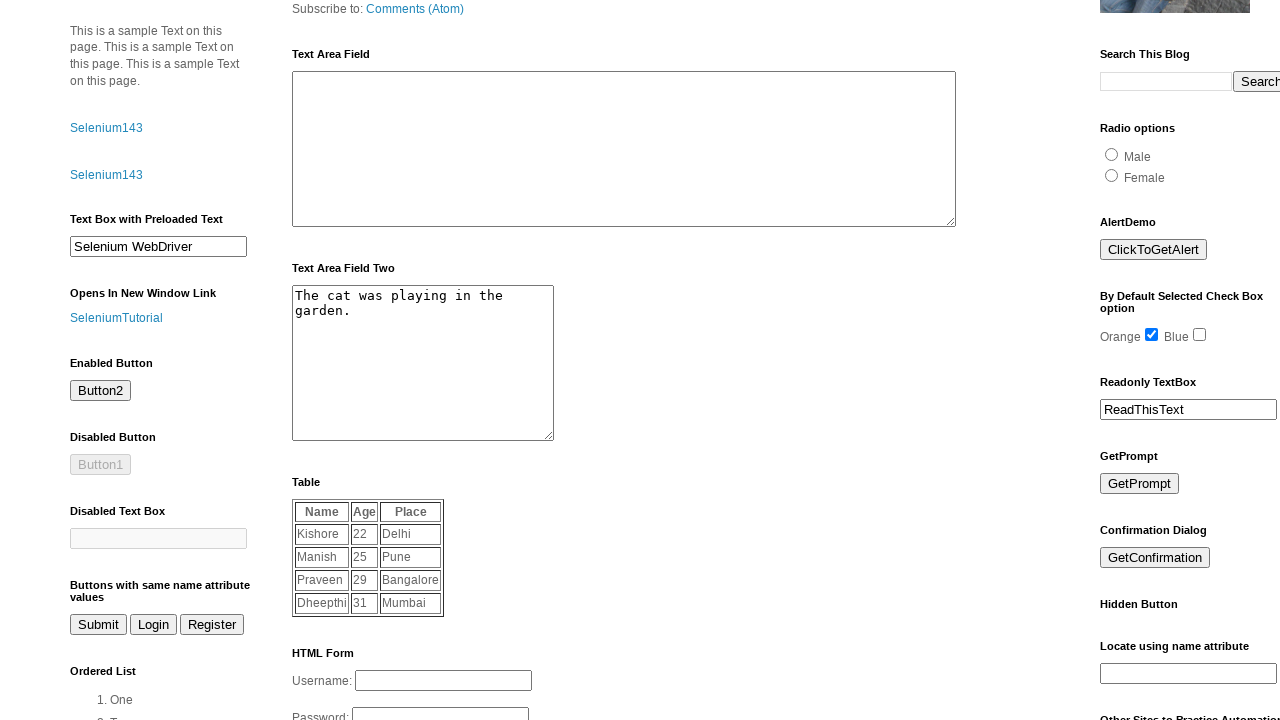

Selected dropdown option by value 'mno' on #drop1
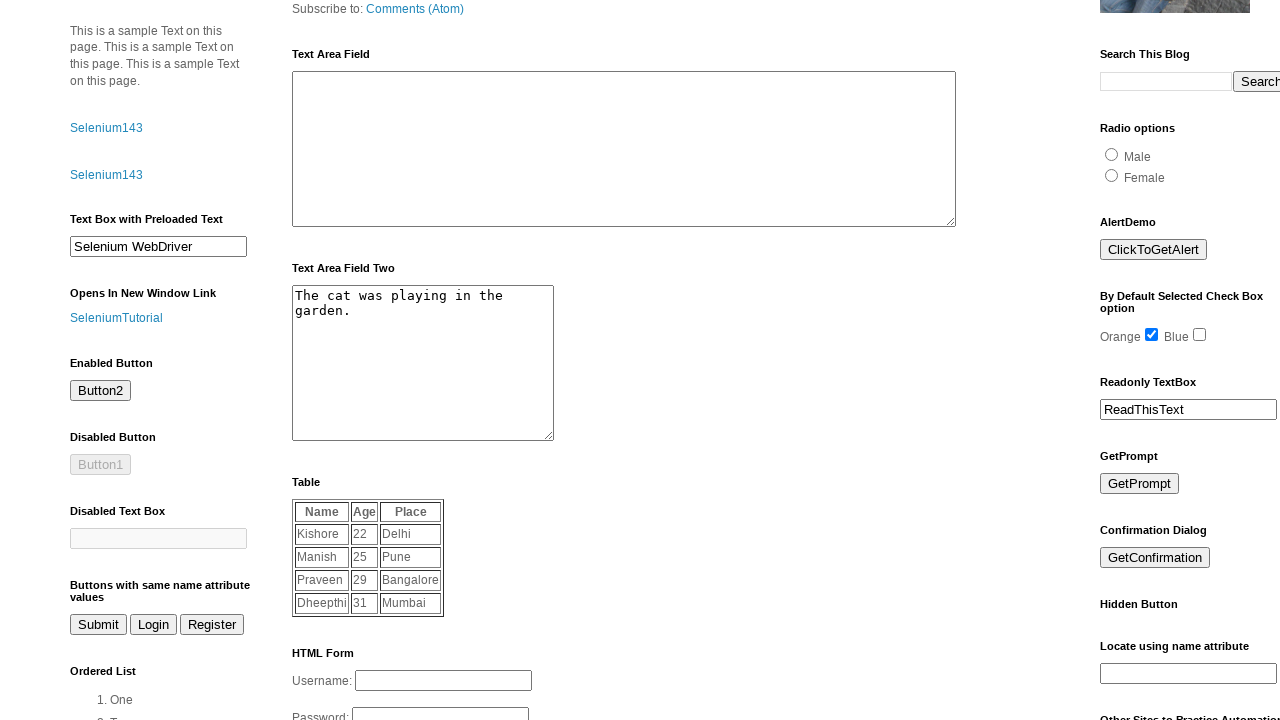

Retrieved selected option value: mno
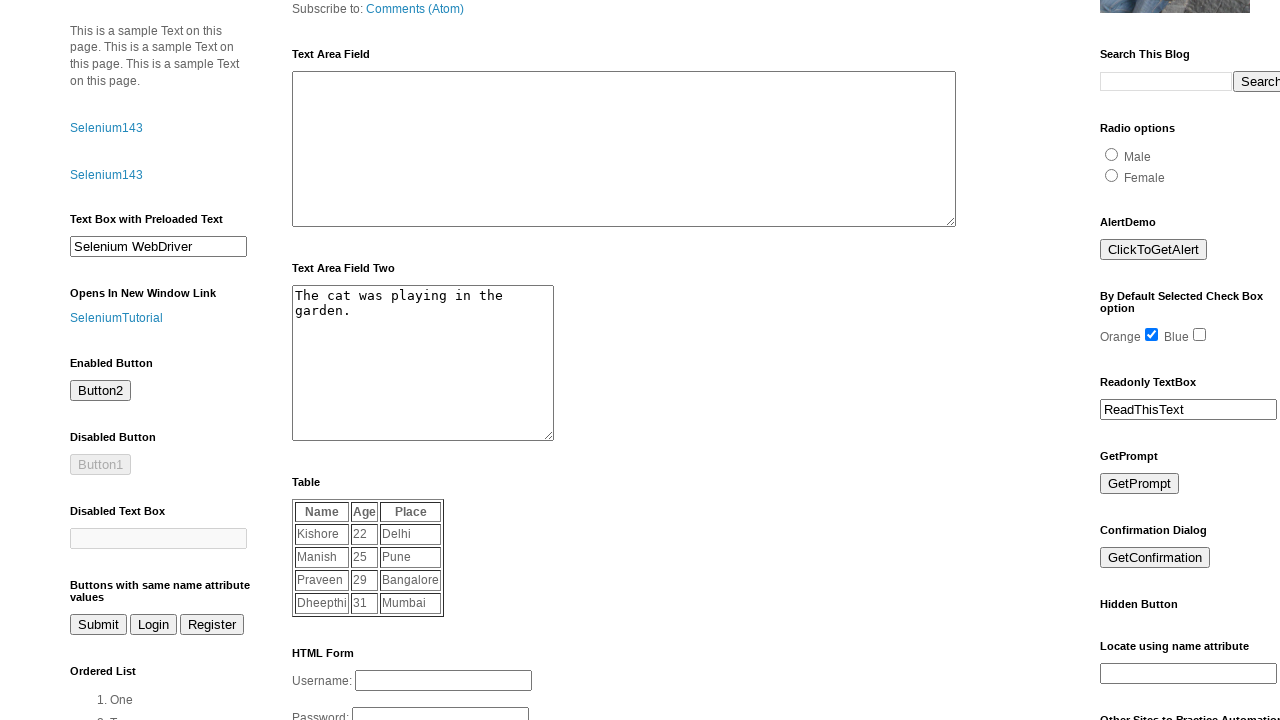

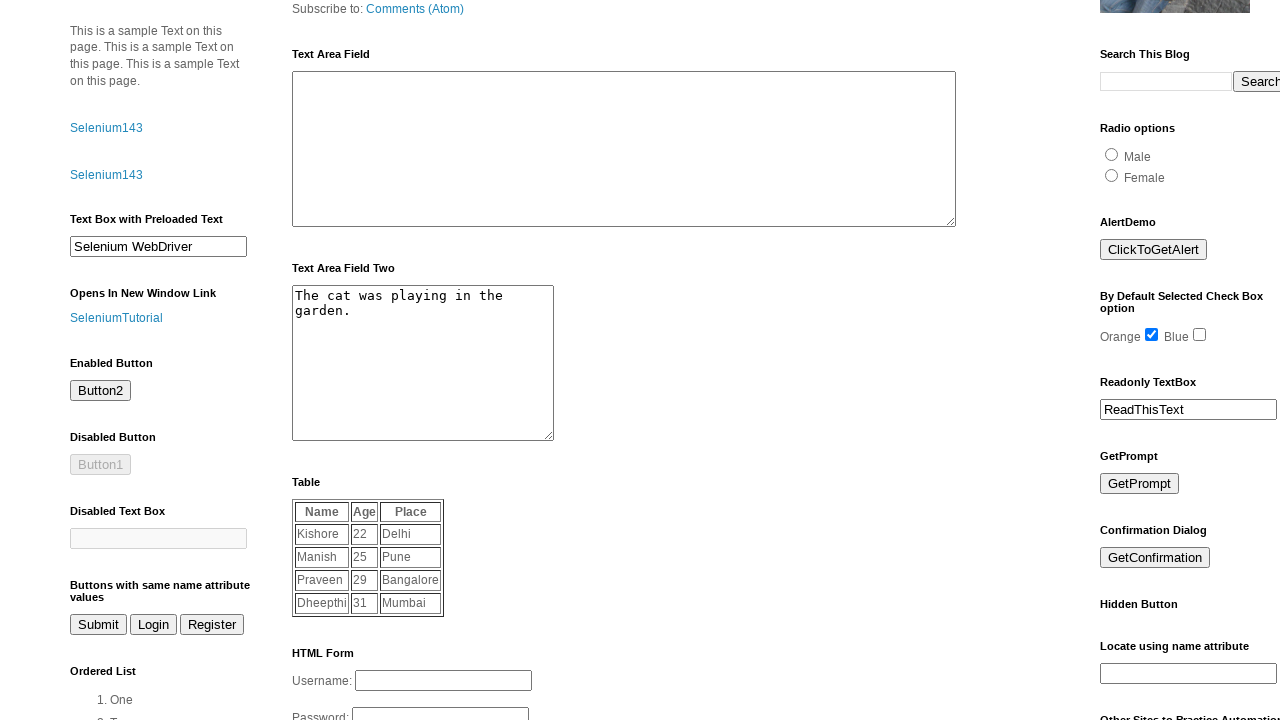